Navigates to the DemoQA website with a page load timeout configured. This is a simple page load test.

Starting URL: http://demoqa.com/

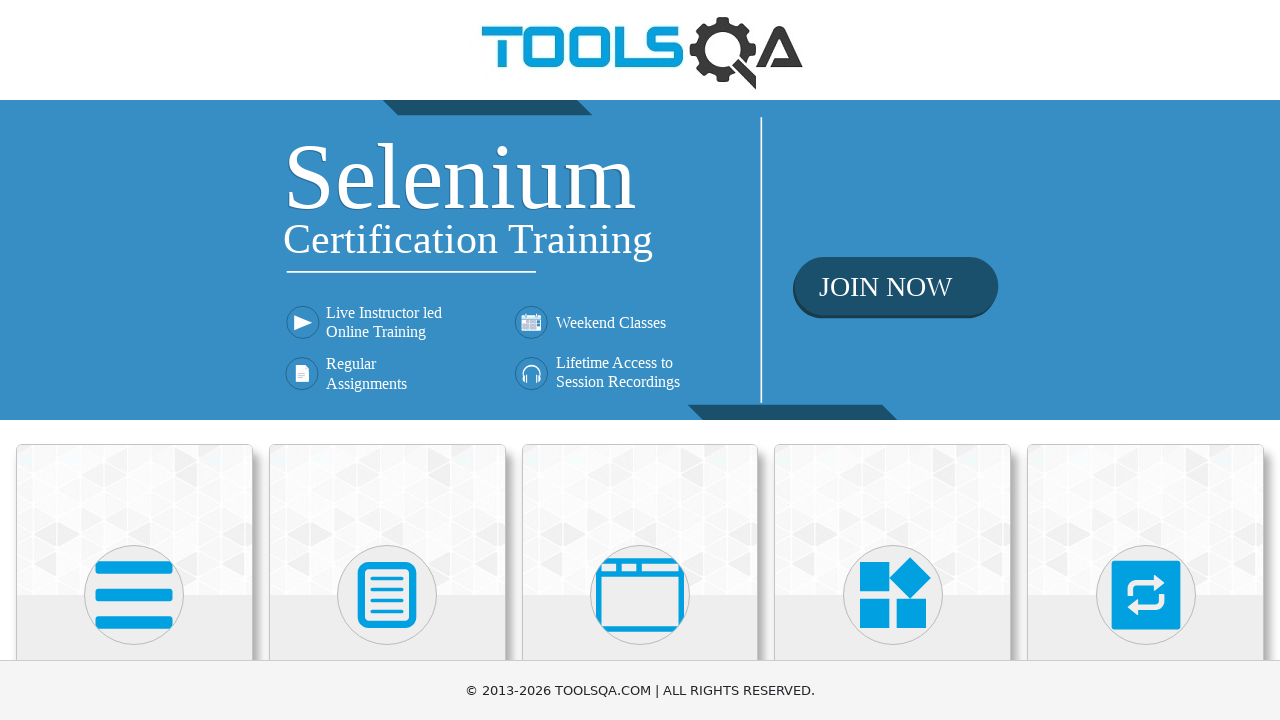

Set default page load timeout to 3000ms
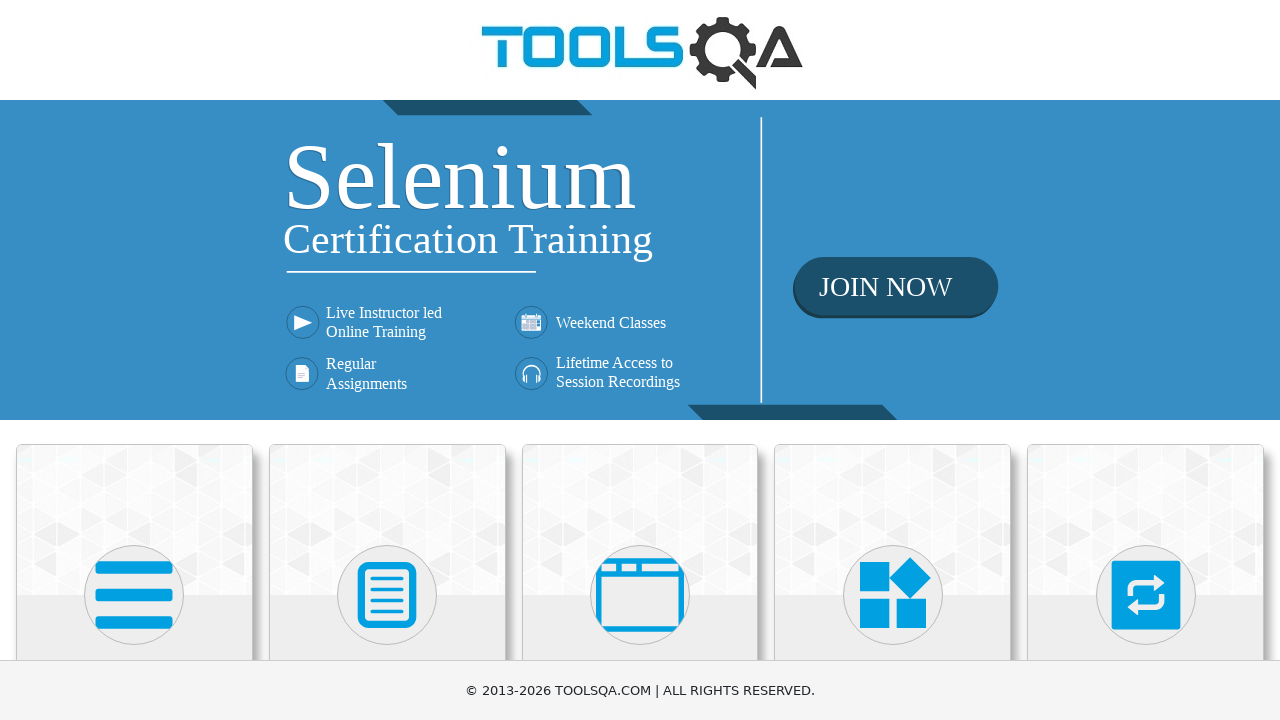

Navigated to DemoQA website at http://demoqa.com/
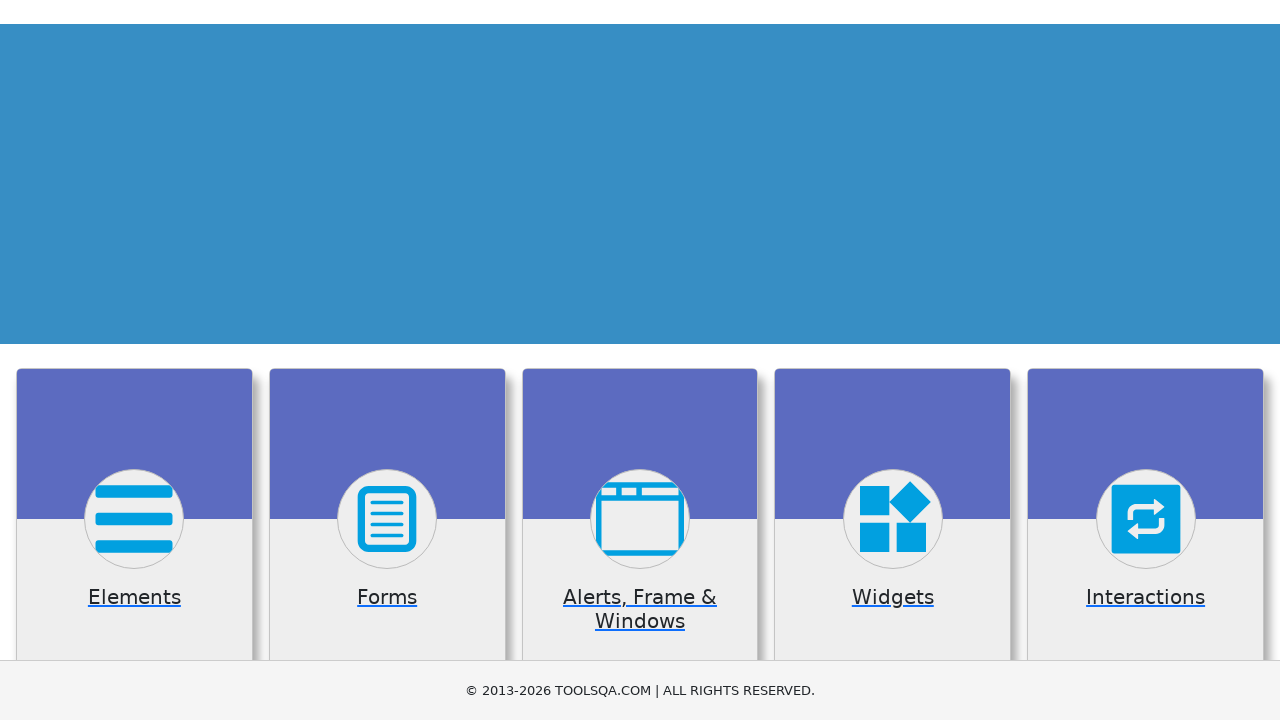

Page fully loaded and ready
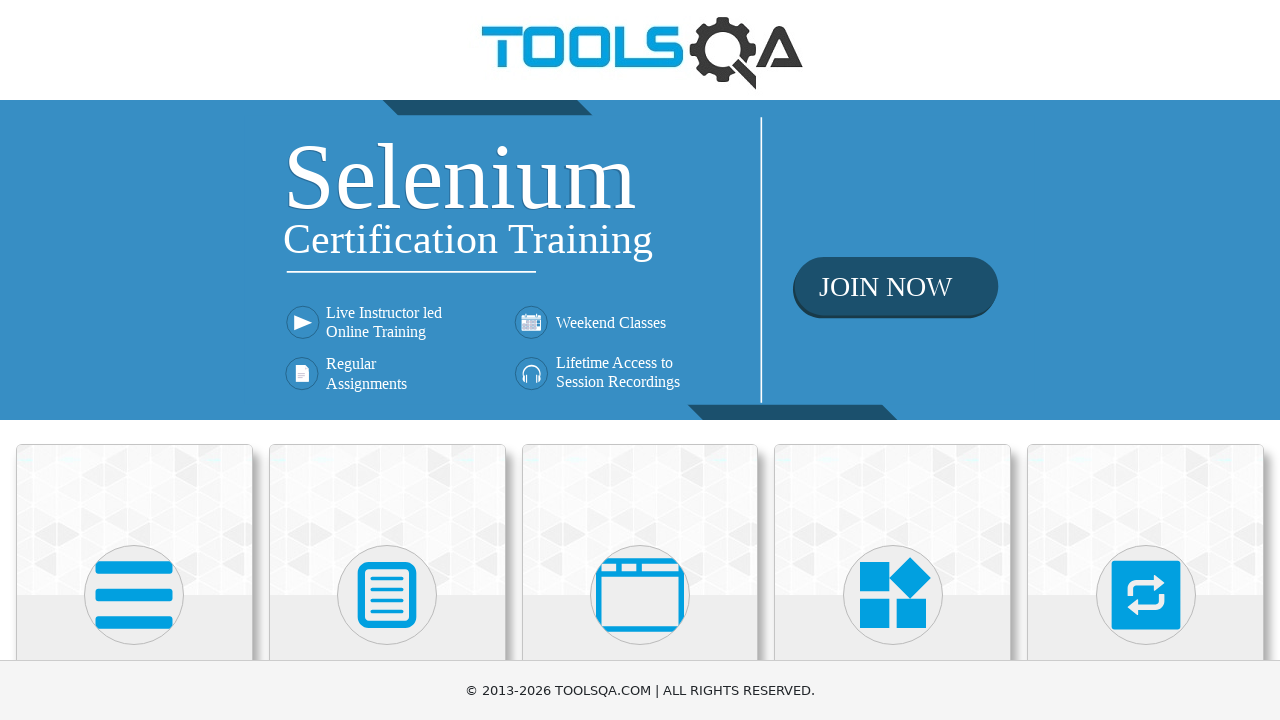

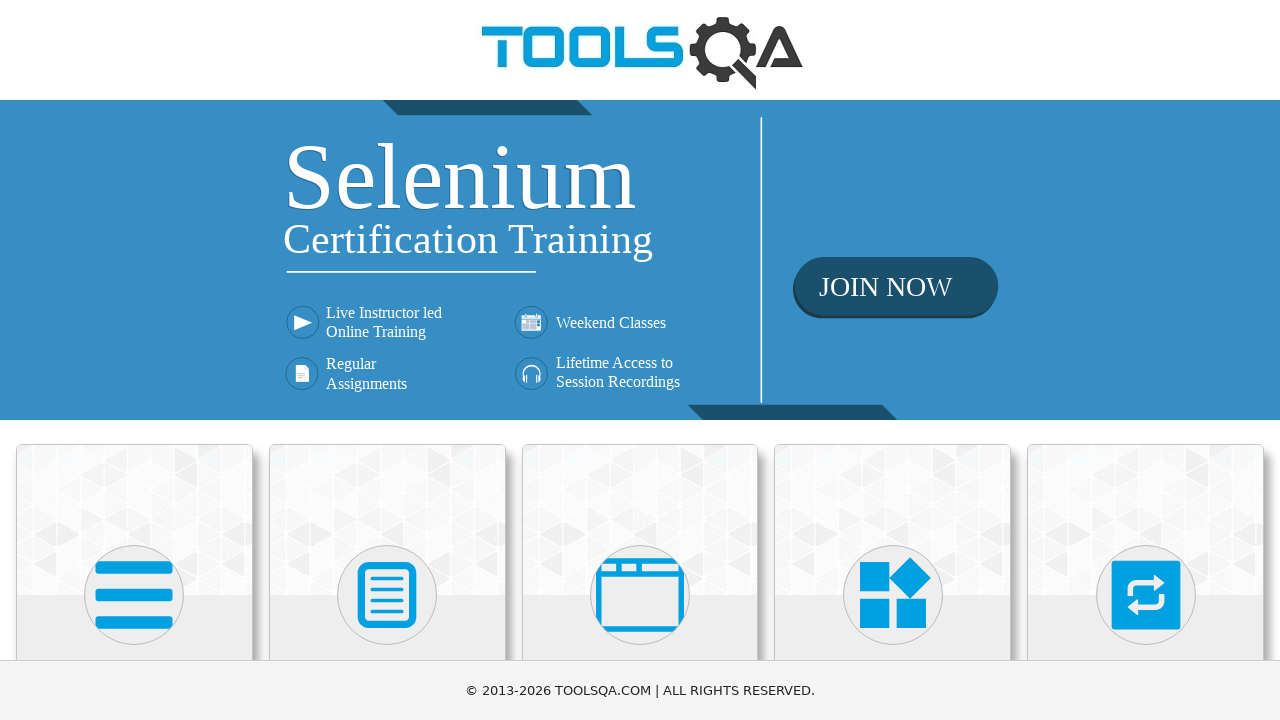